Tests a registration page by navigating to it, filling in username, email, selecting gender and hobby options

Starting URL: https://material.playwrightvn.com/

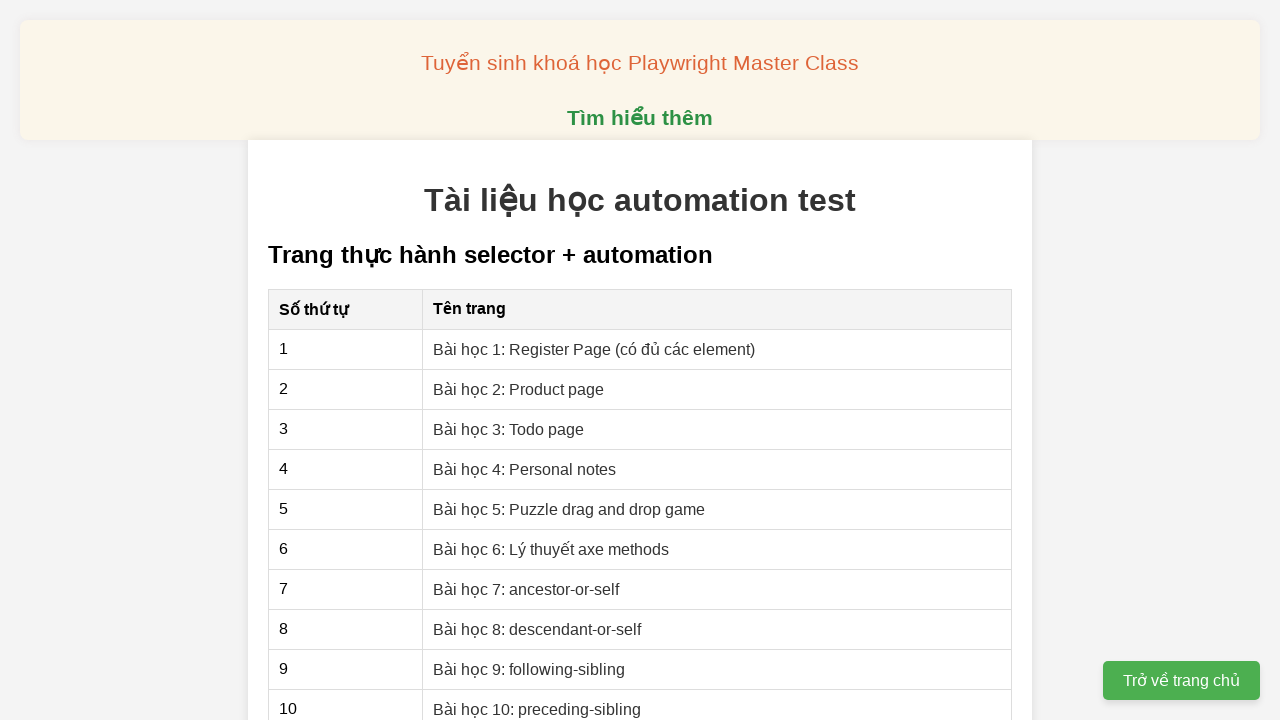

Clicked on Register page link at (594, 349) on xpath=//a[@href='01-xpath-register-page.html']
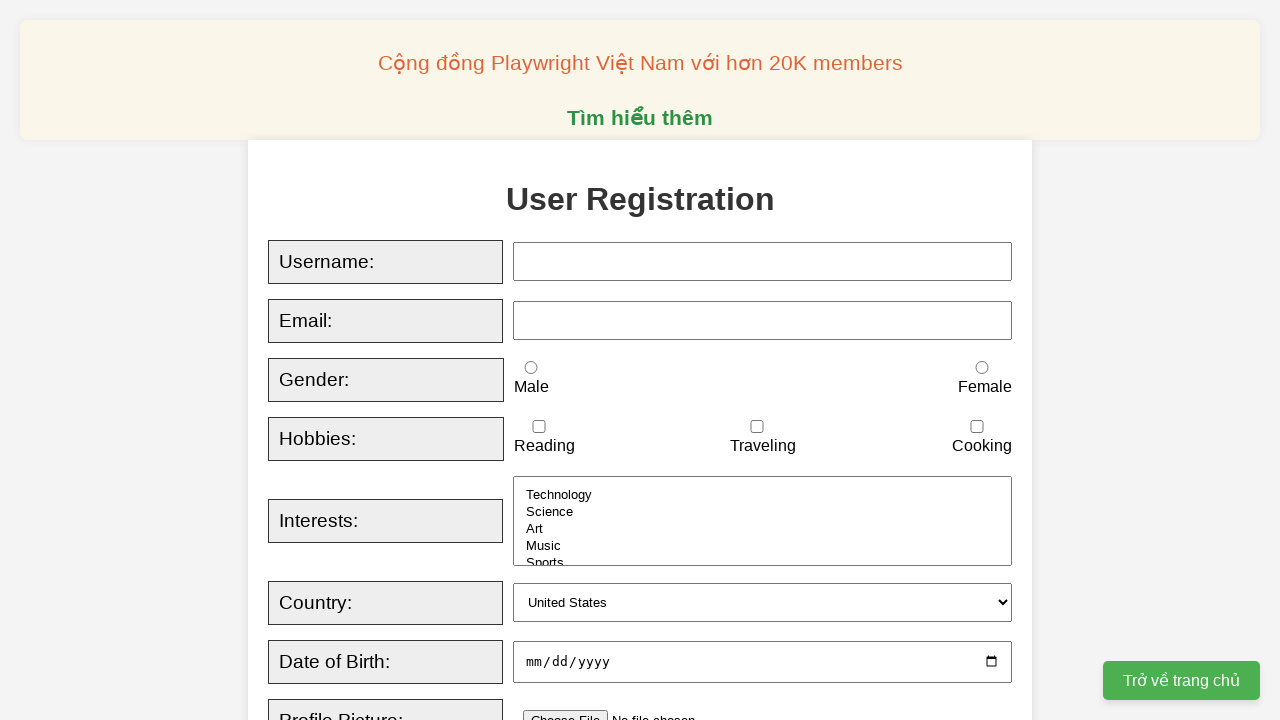

Filled username field with 'Tuan Hoang' on xpath=//input[@id='username']
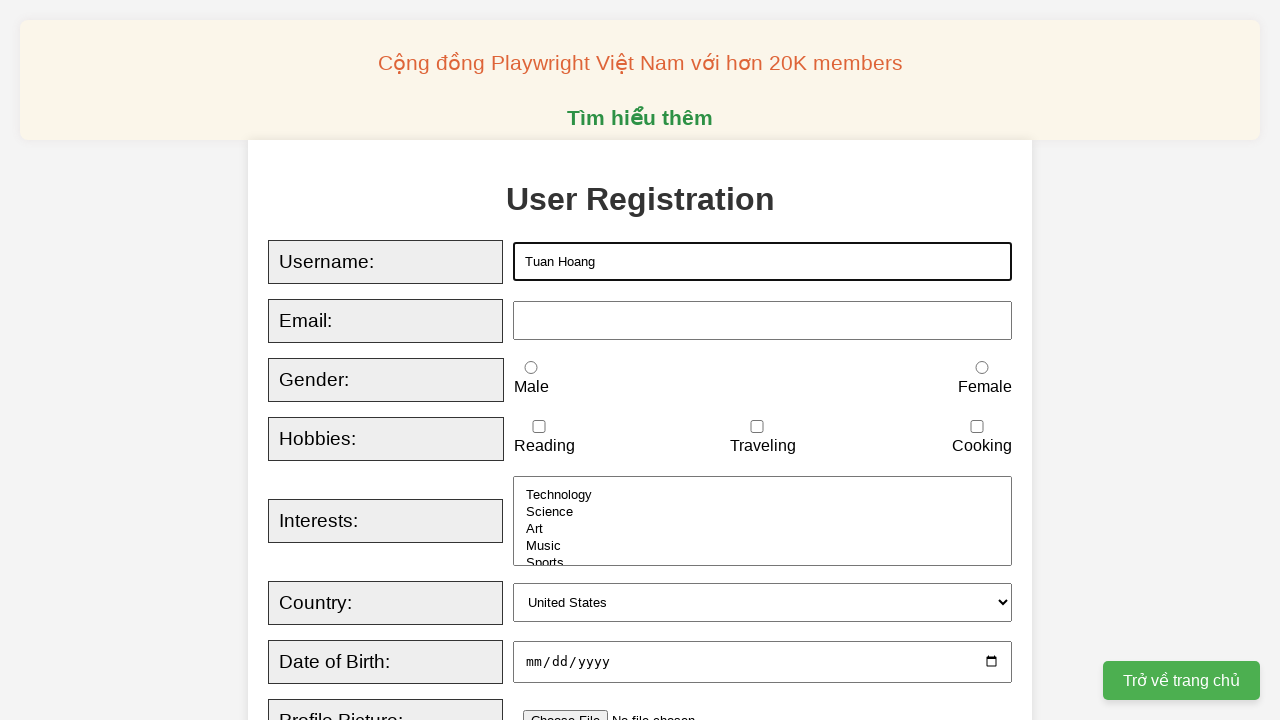

Filled email field with 'tuanhoang@gmail.com' on xpath=//input[@id='email']
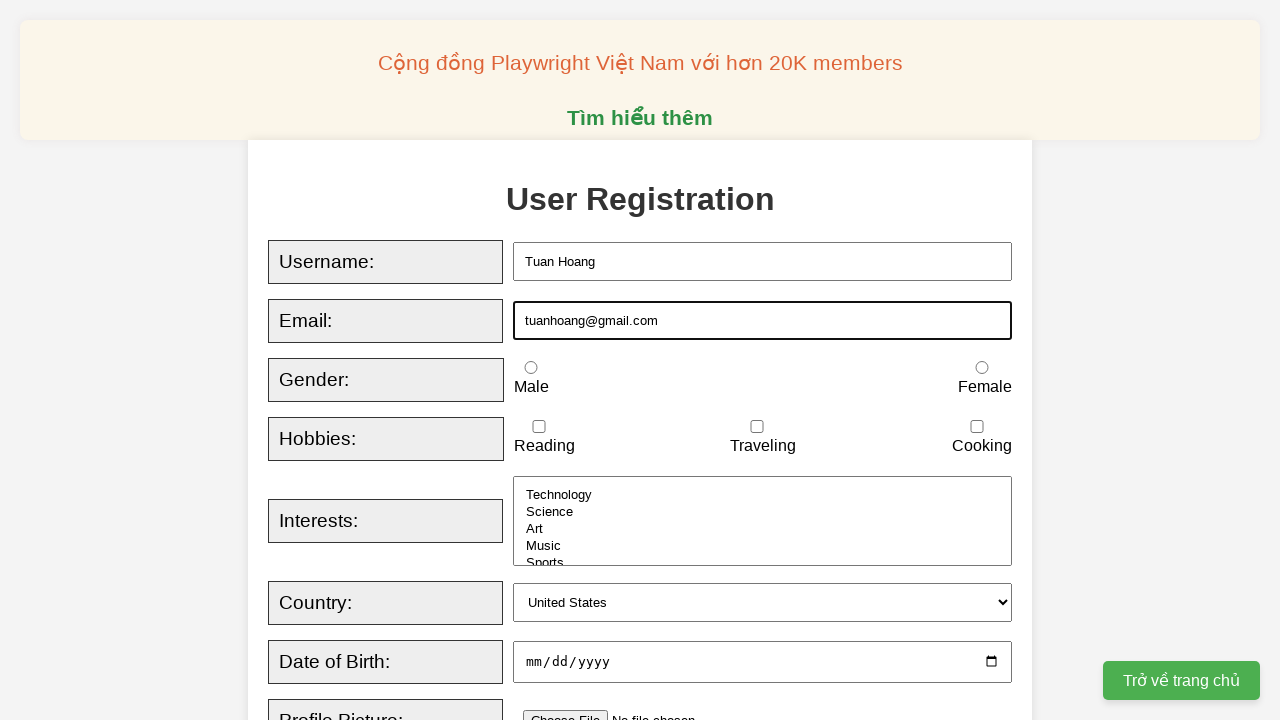

Selected male gender radio button at (531, 368) on xpath=//input[@id='male']
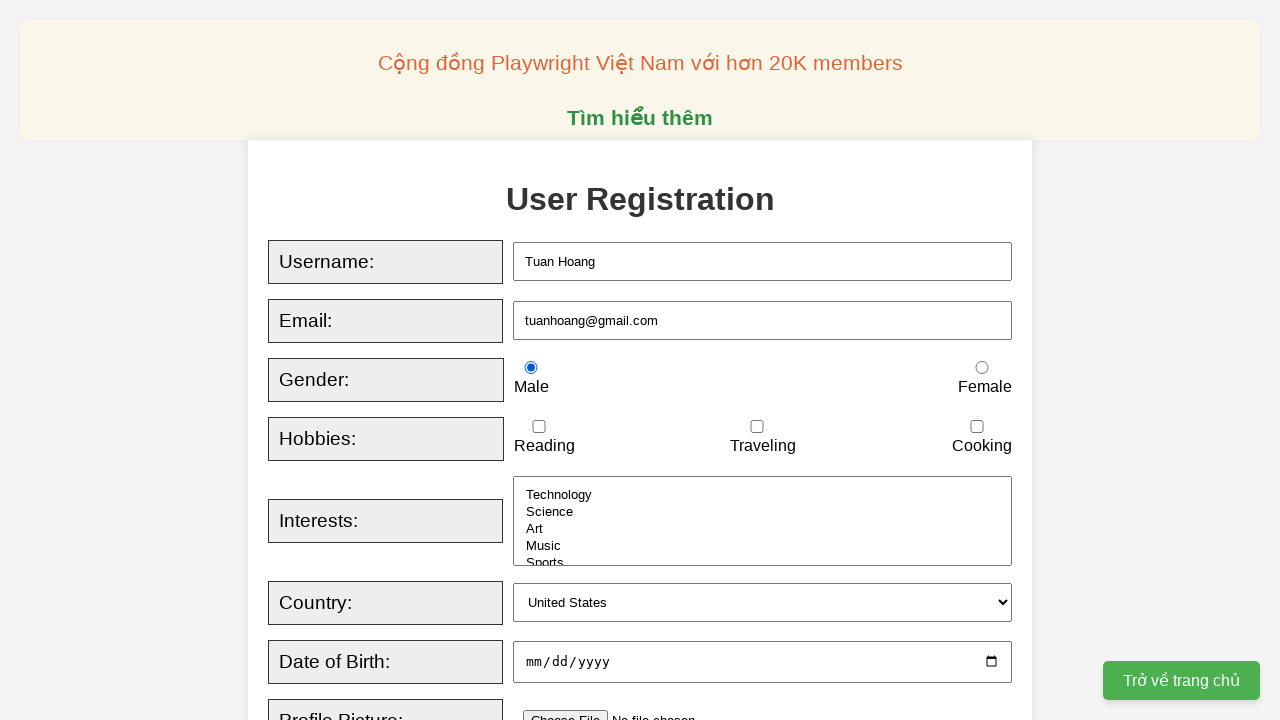

Selected traveling hobby checkbox at (757, 427) on xpath=//input[@id='traveling']
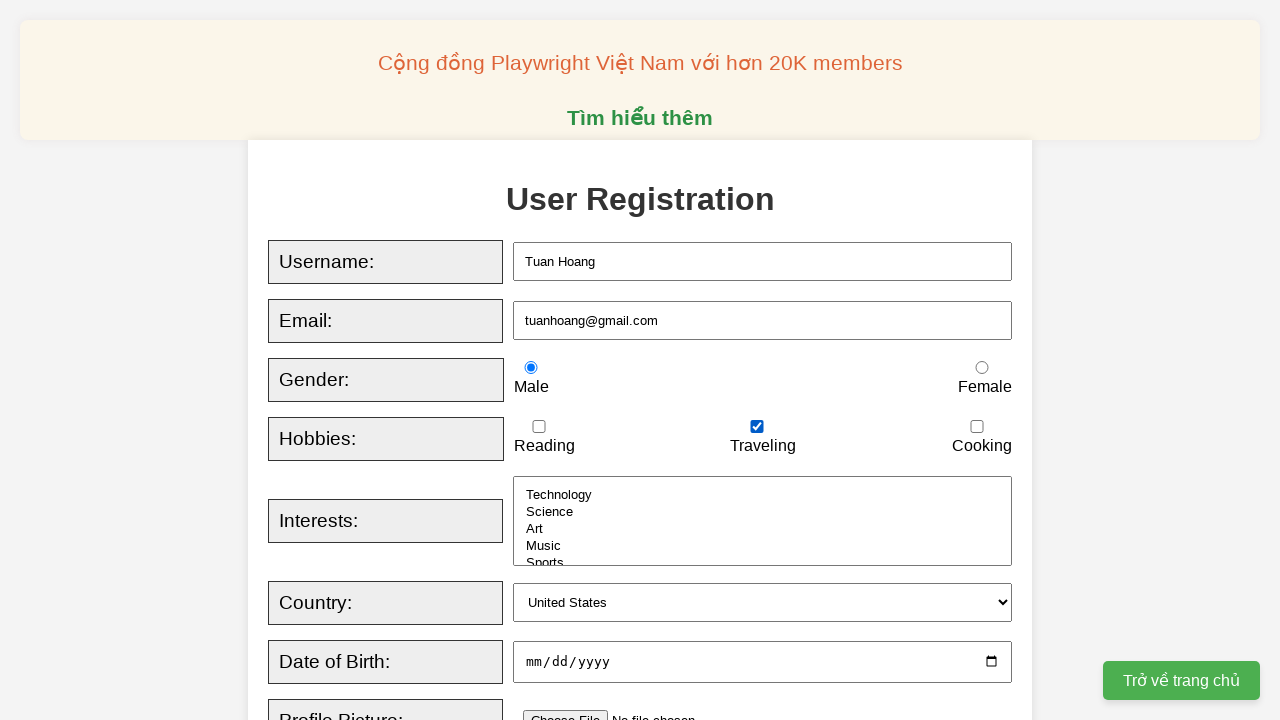

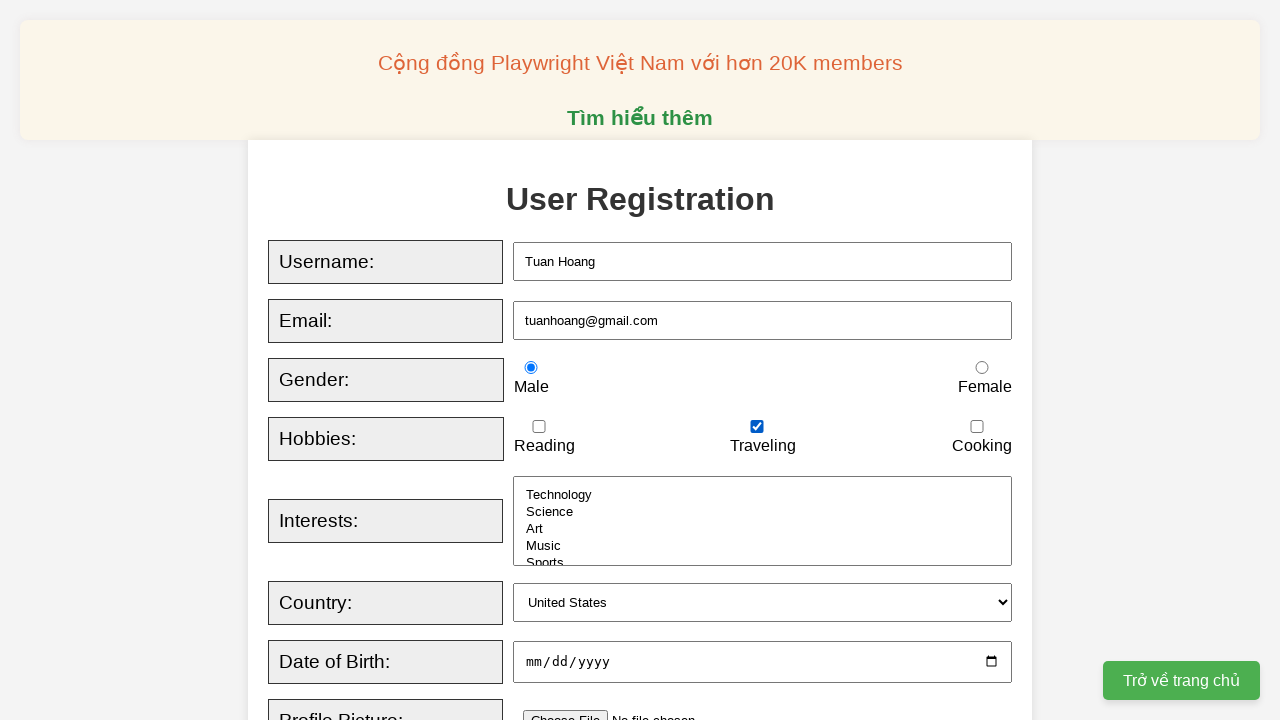